Tests dropdown functionality by selecting different options from a dropdown menu and verifying the selections

Starting URL: https://the-internet.herokuapp.com/dropdown

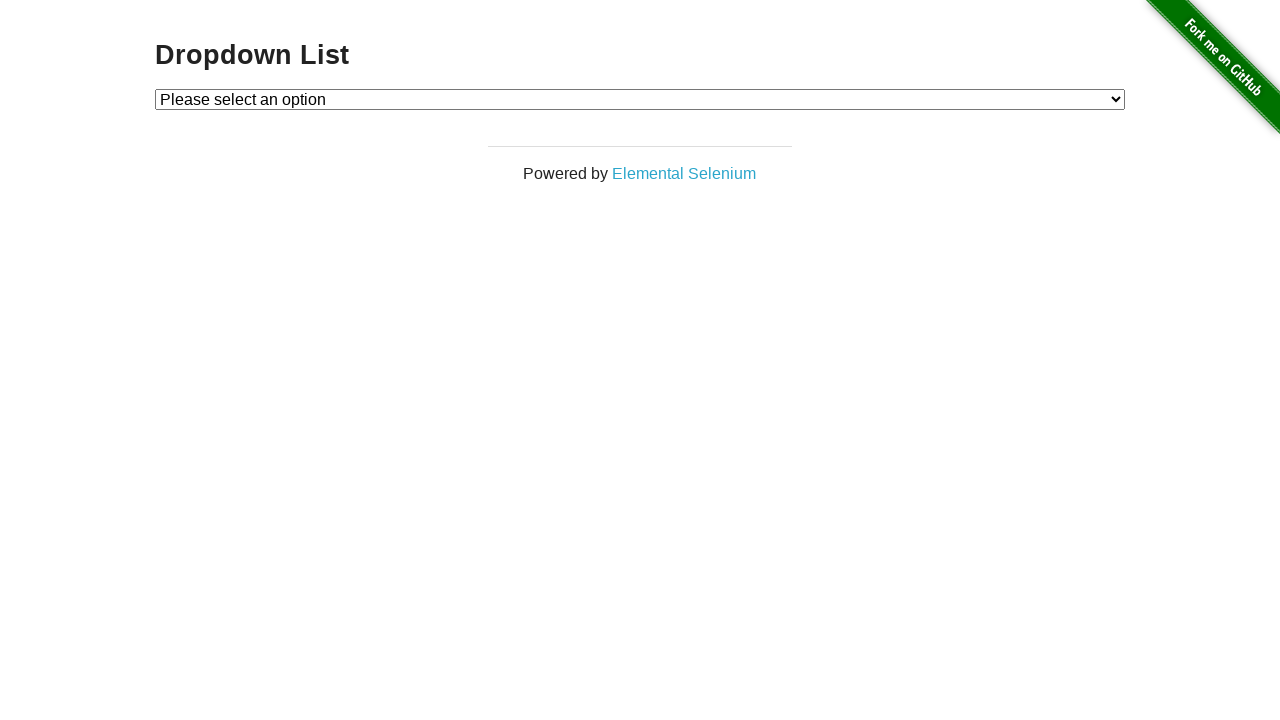

Waited for dropdown element to be present
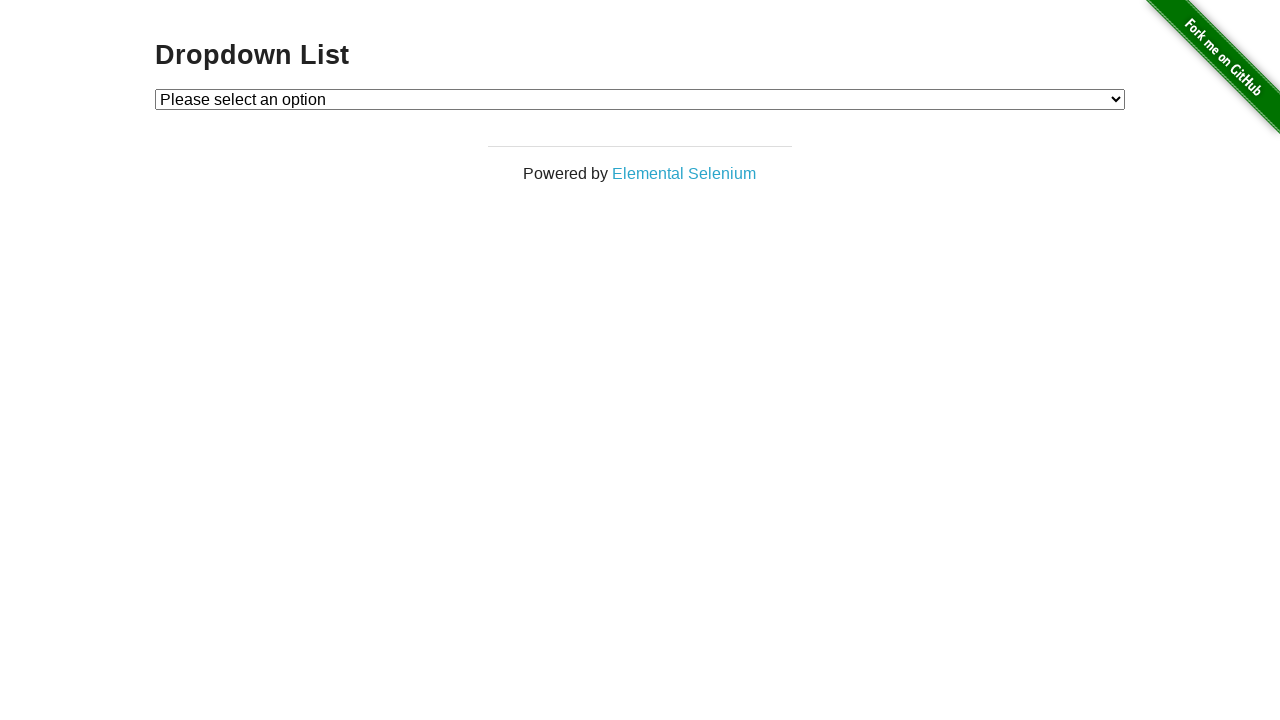

Selected Option 1 from dropdown by index on #dropdown
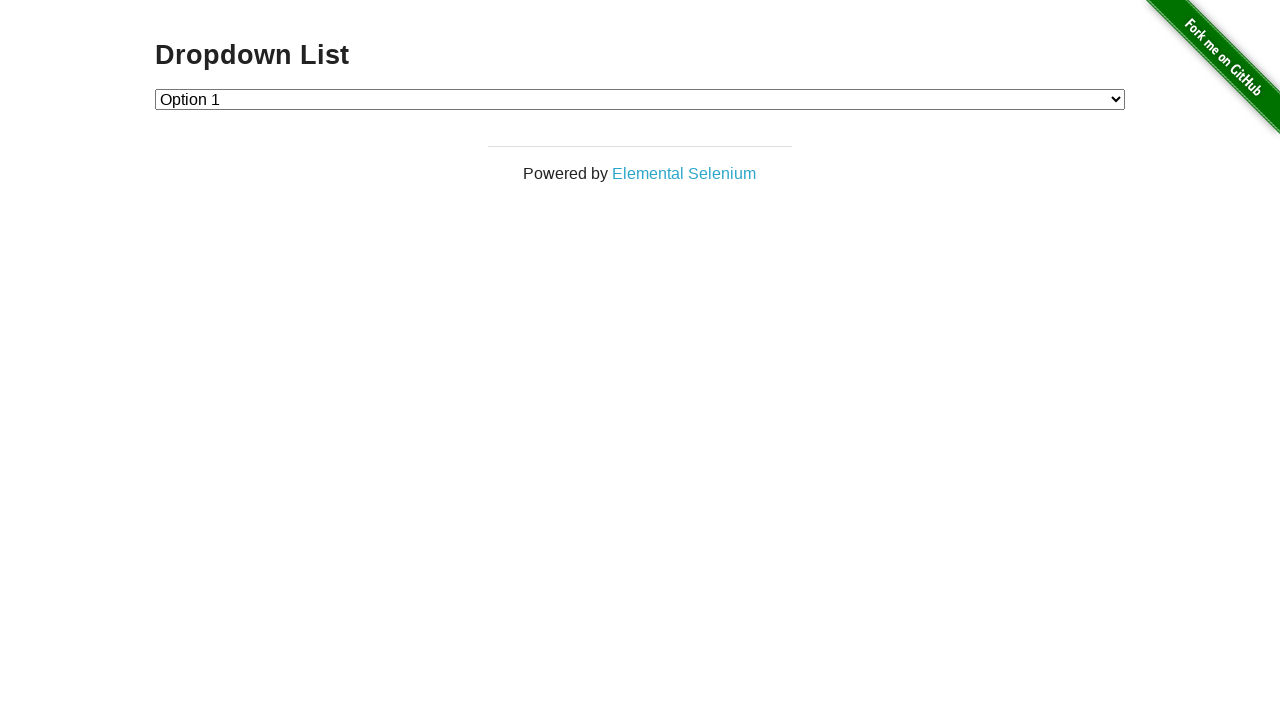

Selected Option 2 from dropdown by index on #dropdown
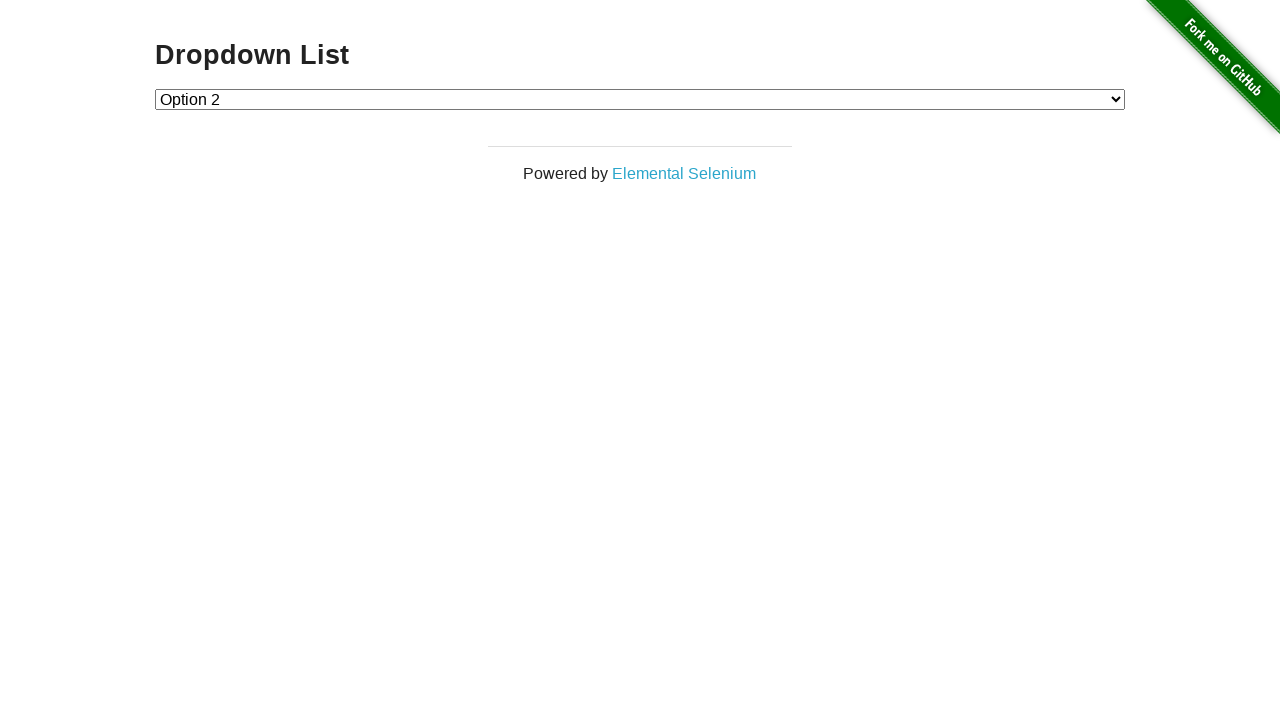

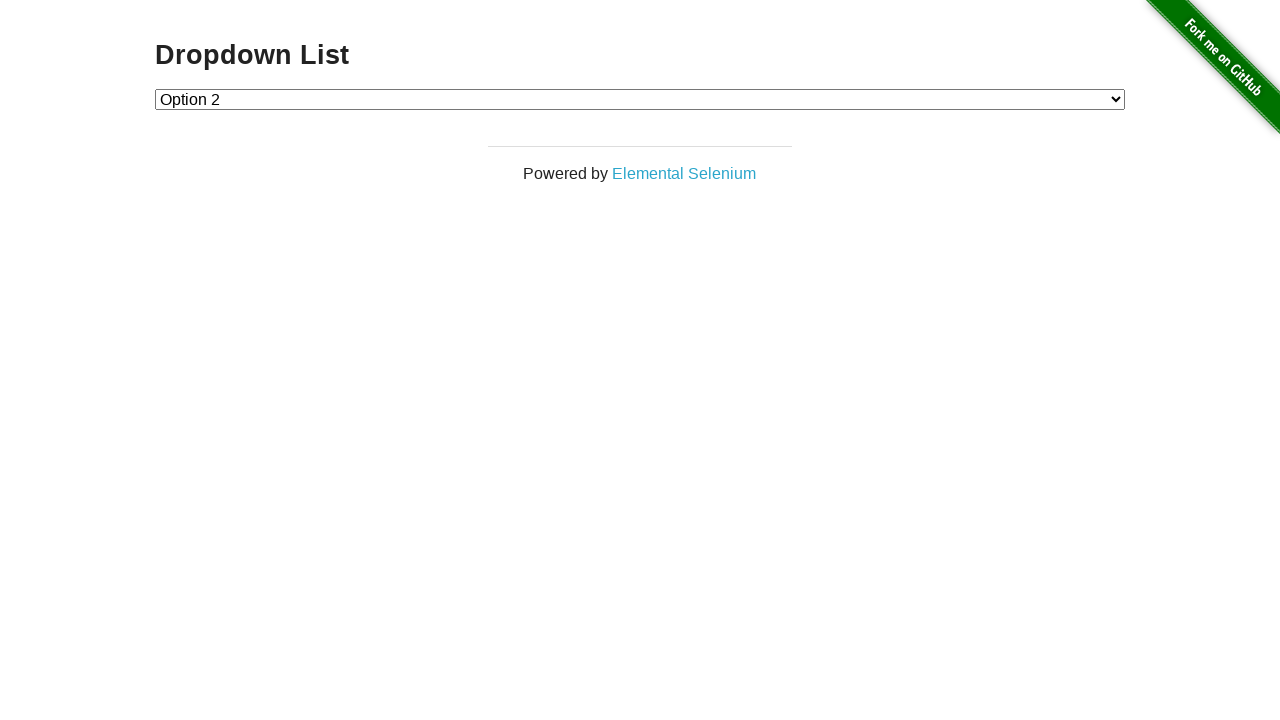